Tests editing a todo item by double-clicking and changing the text

Starting URL: https://demo.playwright.dev/todomvc

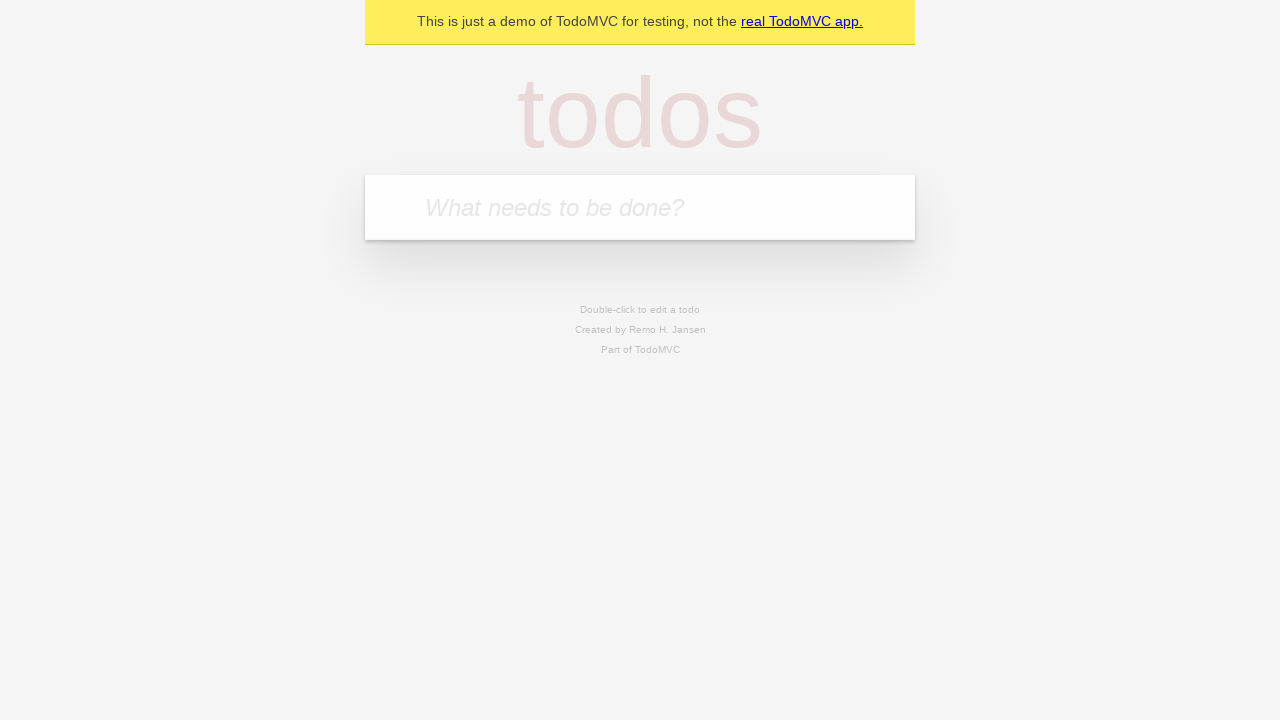

Filled first todo input with 'buy some cheese' on internal:attr=[placeholder="What needs to be done?"i]
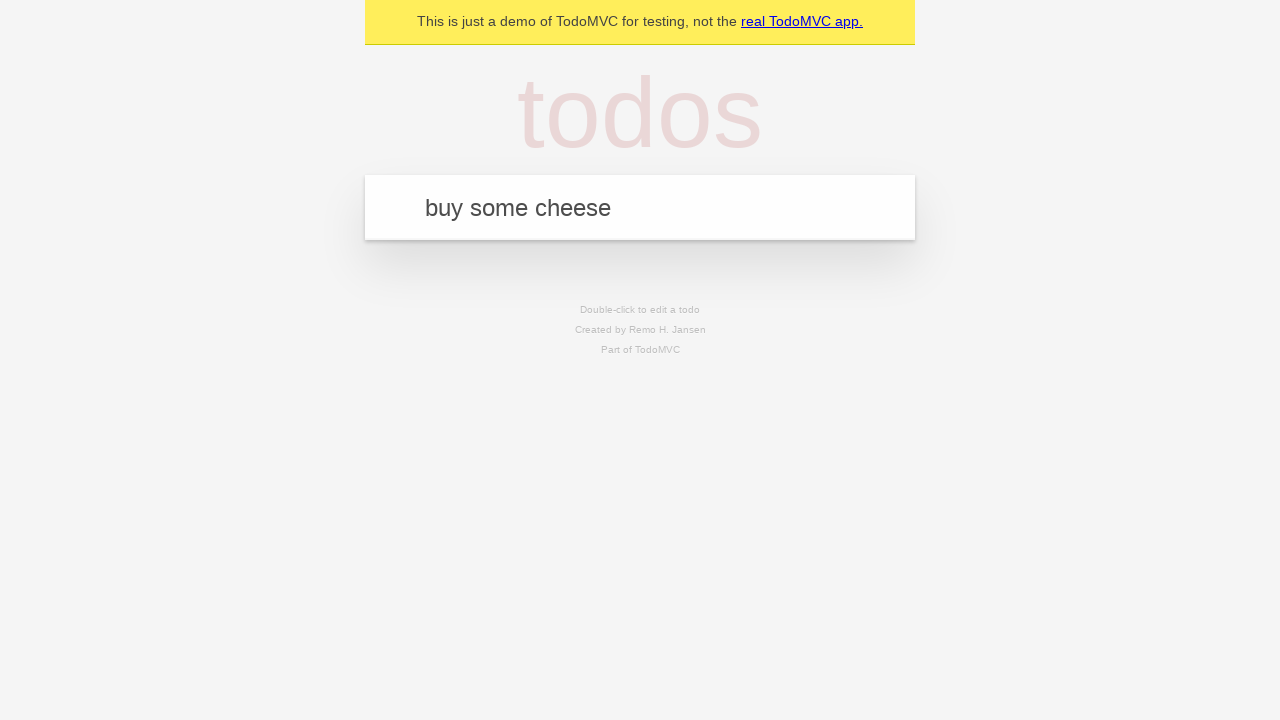

Pressed Enter to create first todo on internal:attr=[placeholder="What needs to be done?"i]
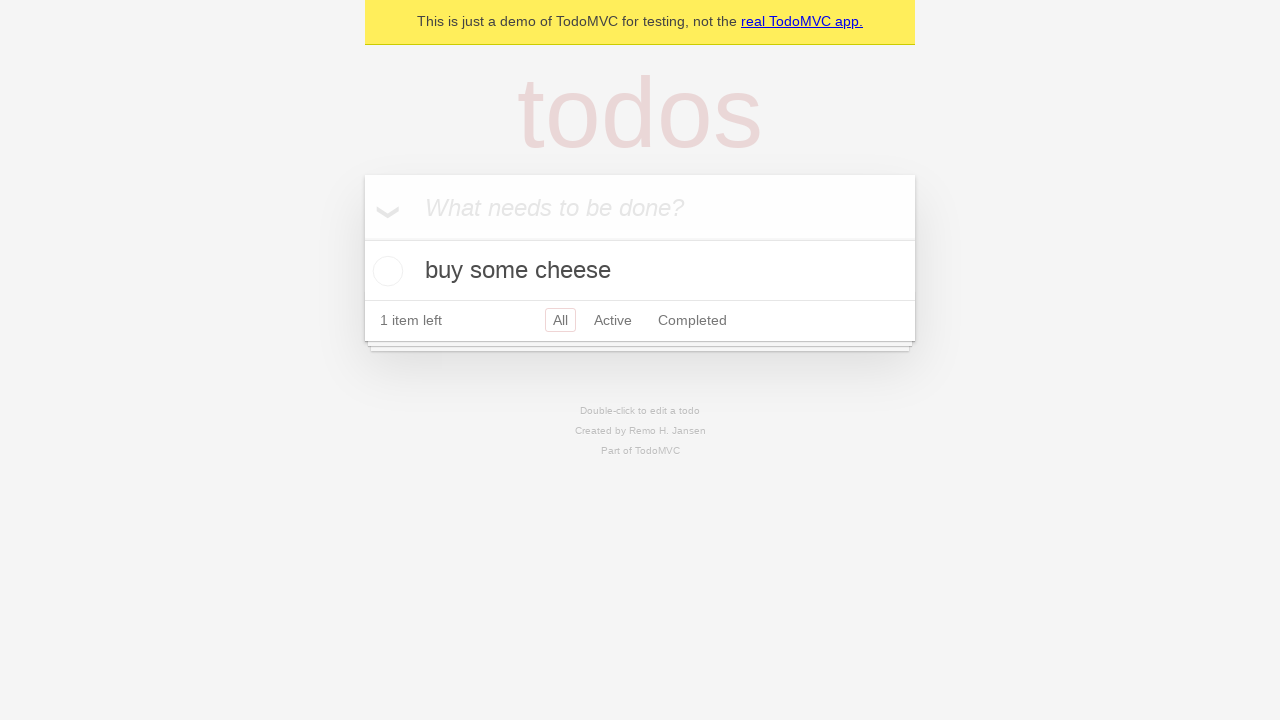

Filled second todo input with 'feed the cat' on internal:attr=[placeholder="What needs to be done?"i]
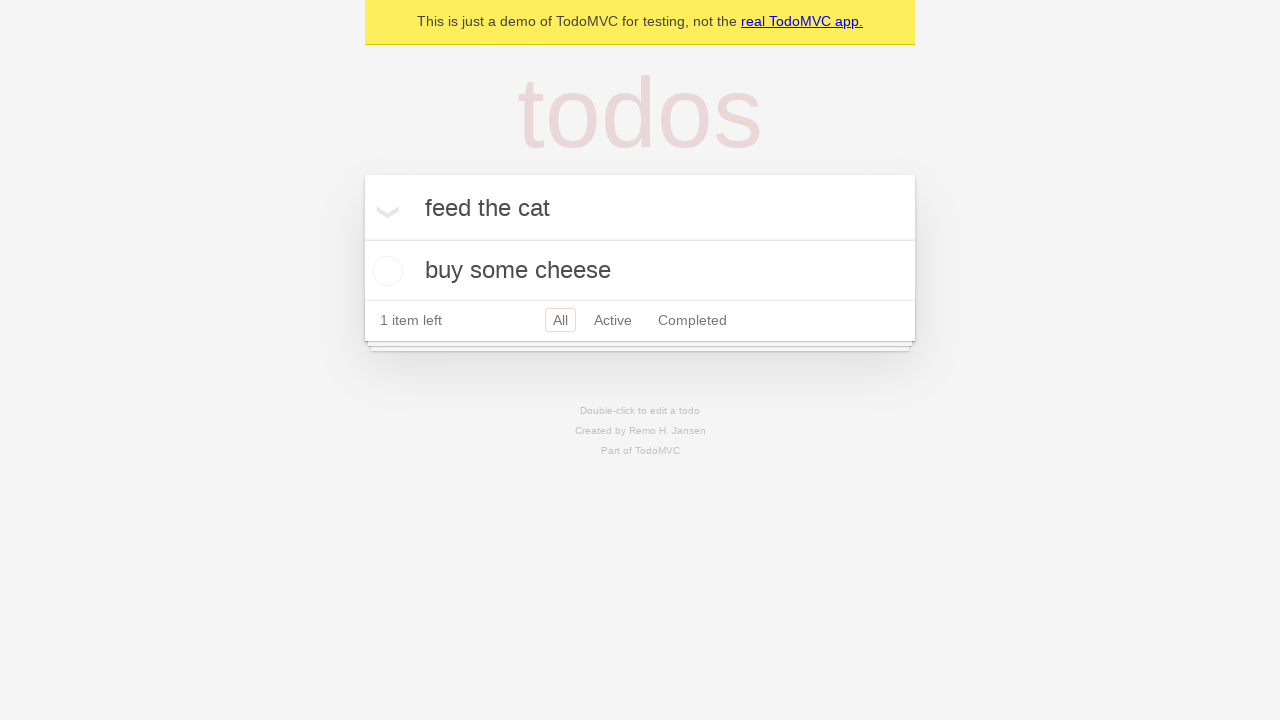

Pressed Enter to create second todo on internal:attr=[placeholder="What needs to be done?"i]
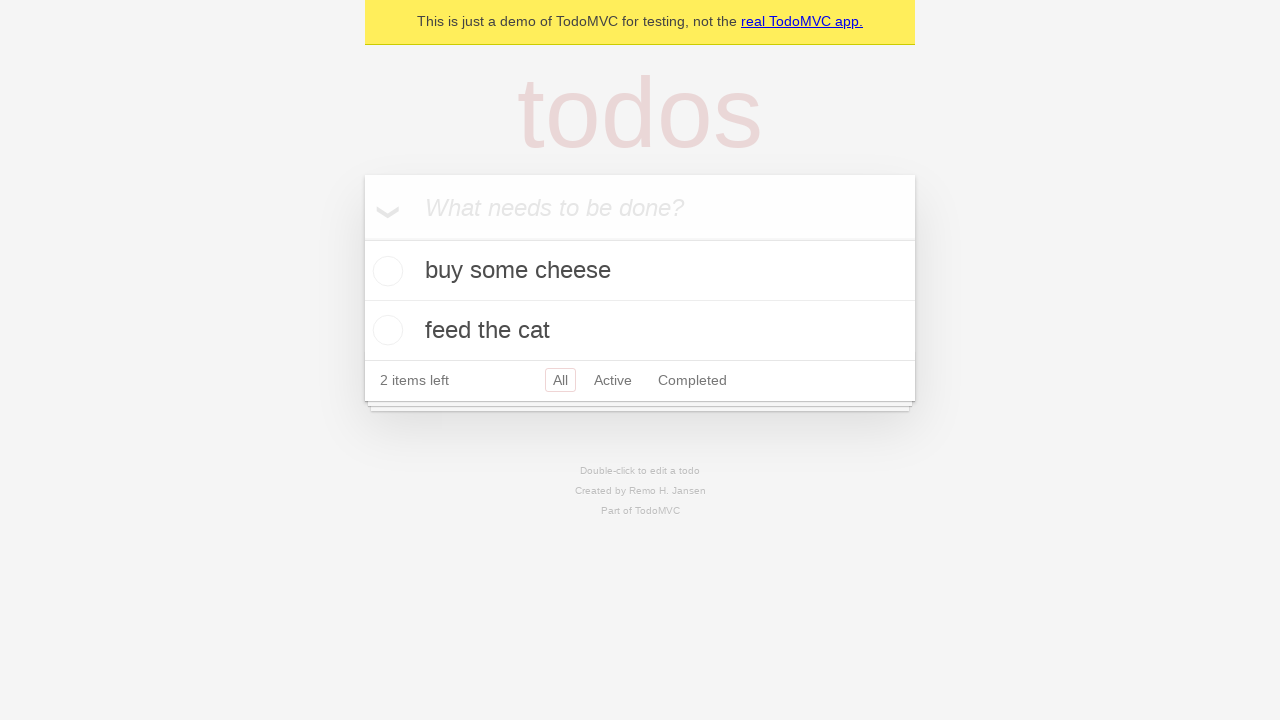

Filled third todo input with 'book a doctors appointment' on internal:attr=[placeholder="What needs to be done?"i]
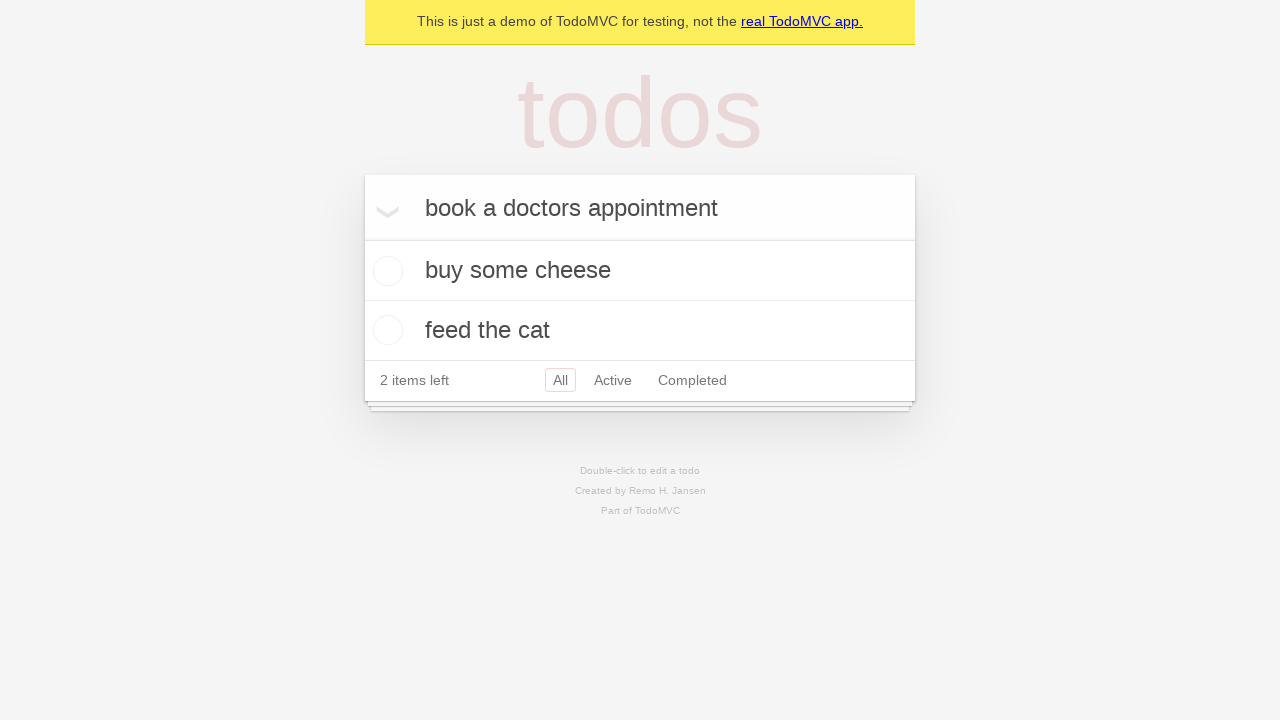

Pressed Enter to create third todo on internal:attr=[placeholder="What needs to be done?"i]
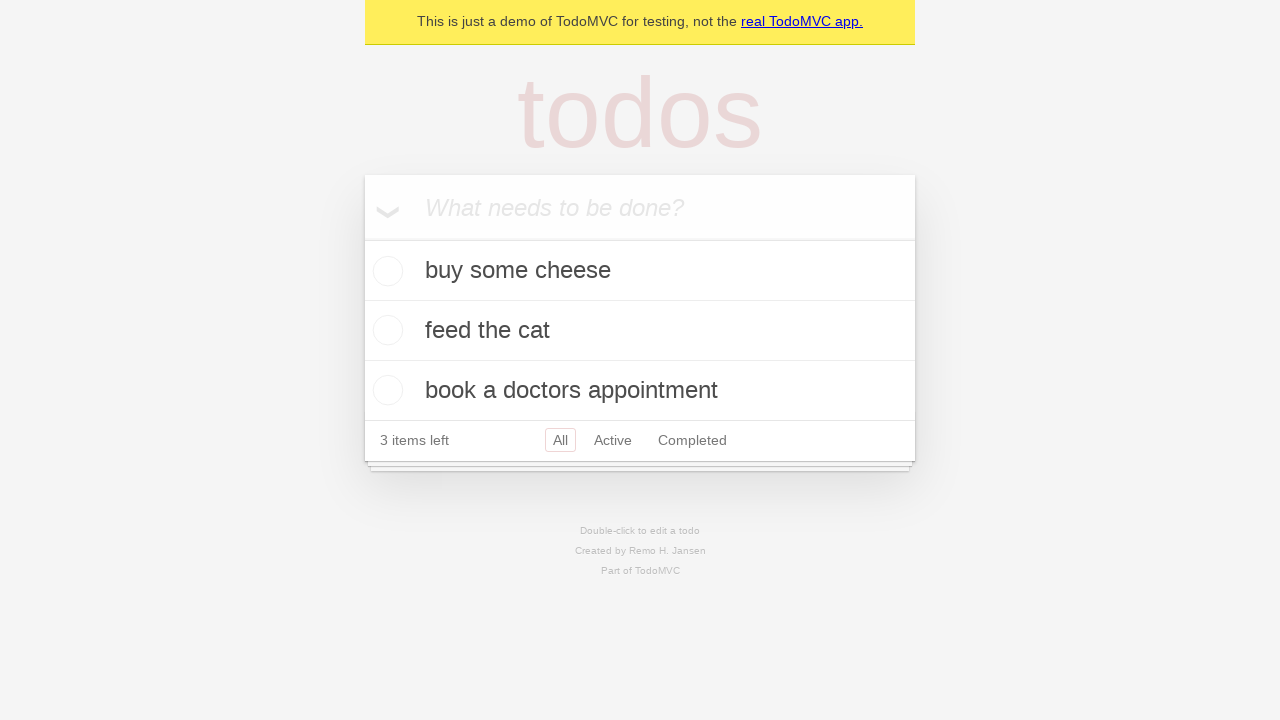

Waited for all 3 todo items to be present in the DOM
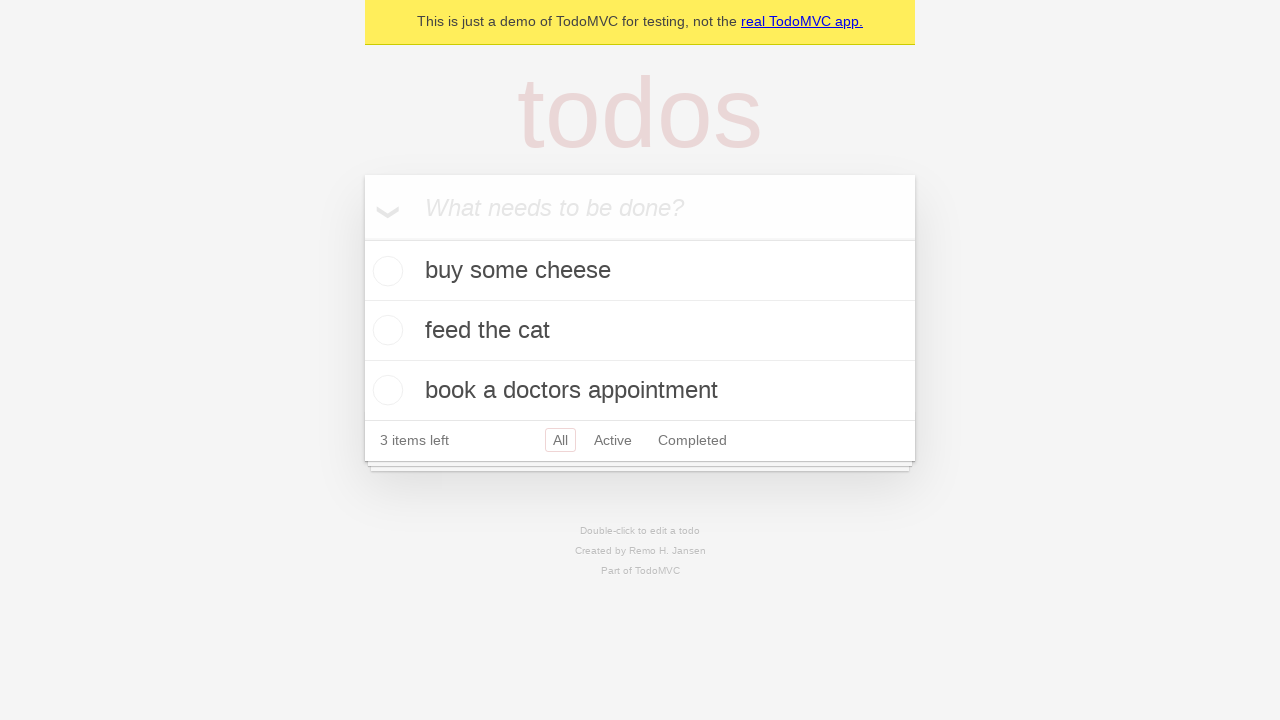

Retrieved all todo items
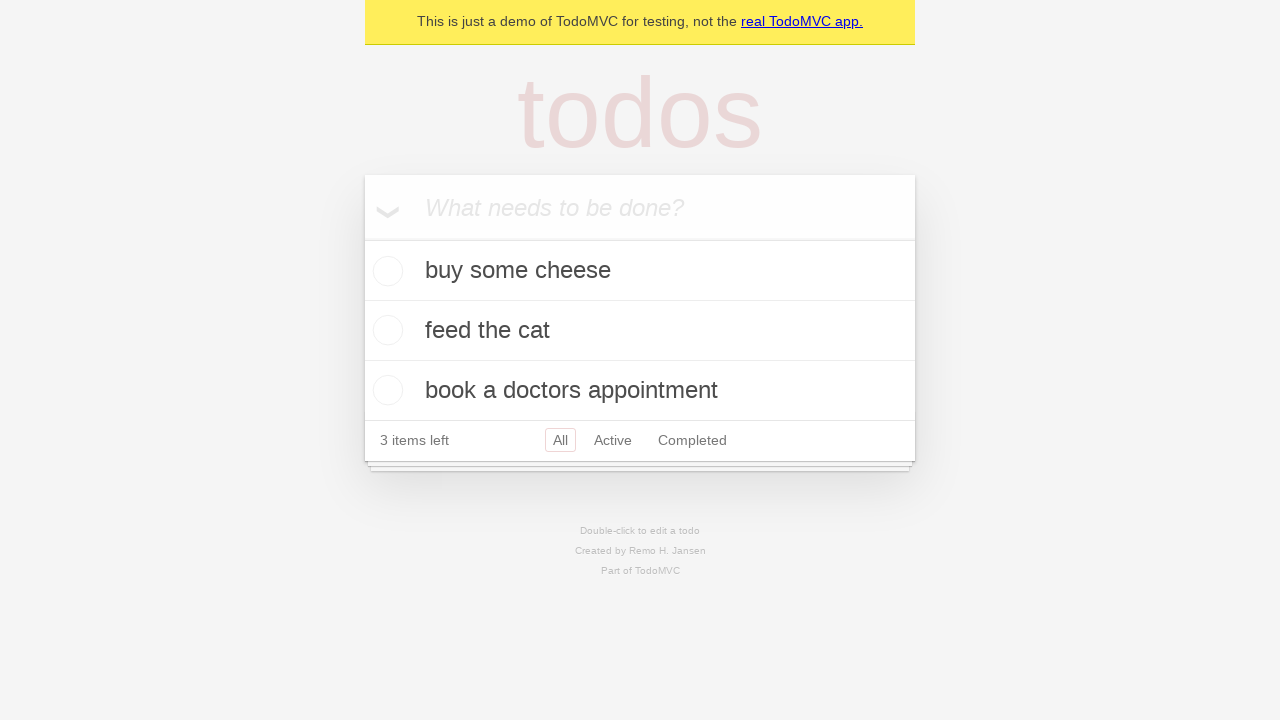

Selected the second todo item
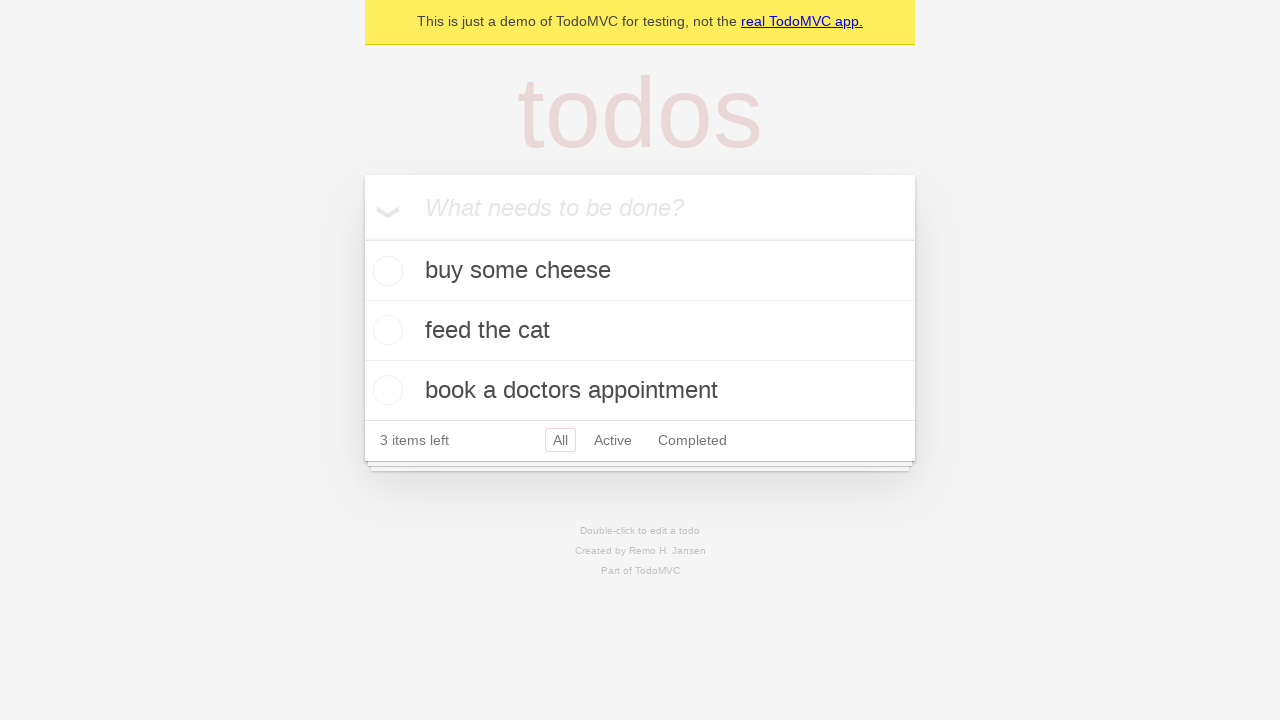

Double-clicked the second todo item to enter edit mode at (640, 331) on internal:testid=[data-testid="todo-item"s] >> nth=1
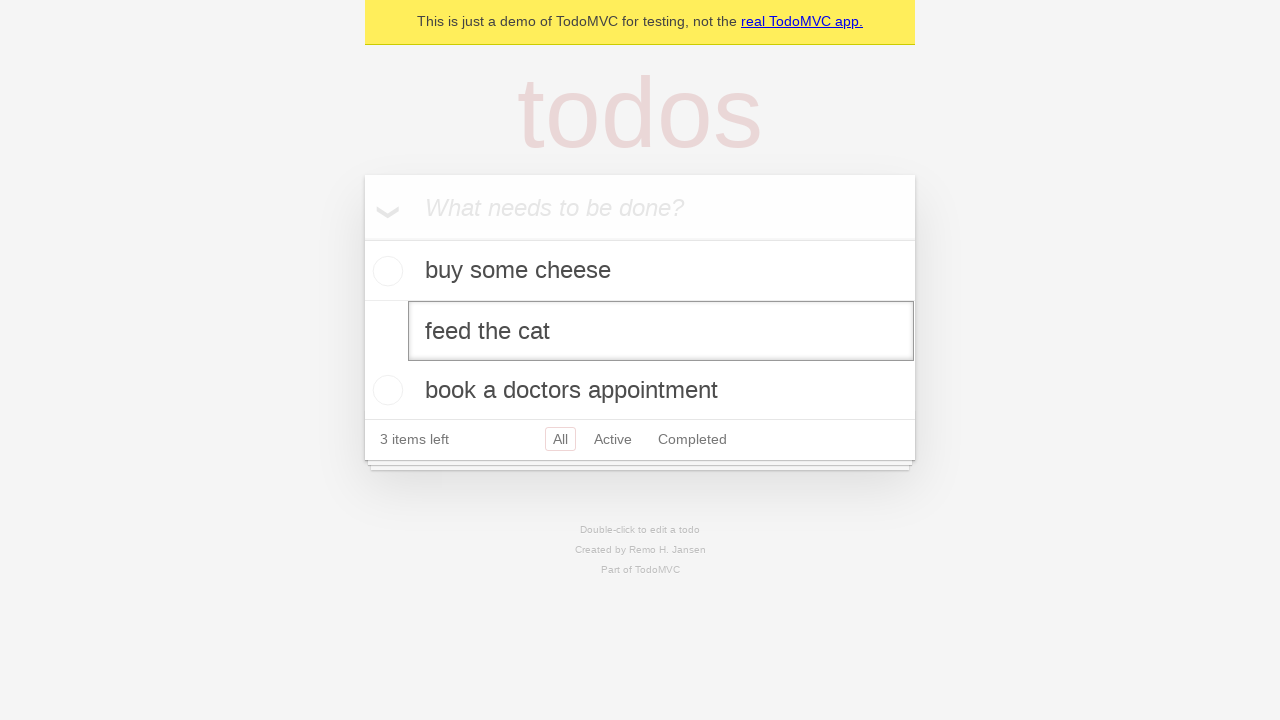

Filled edit textbox with 'buy some sausages' on internal:testid=[data-testid="todo-item"s] >> nth=1 >> internal:role=textbox[nam
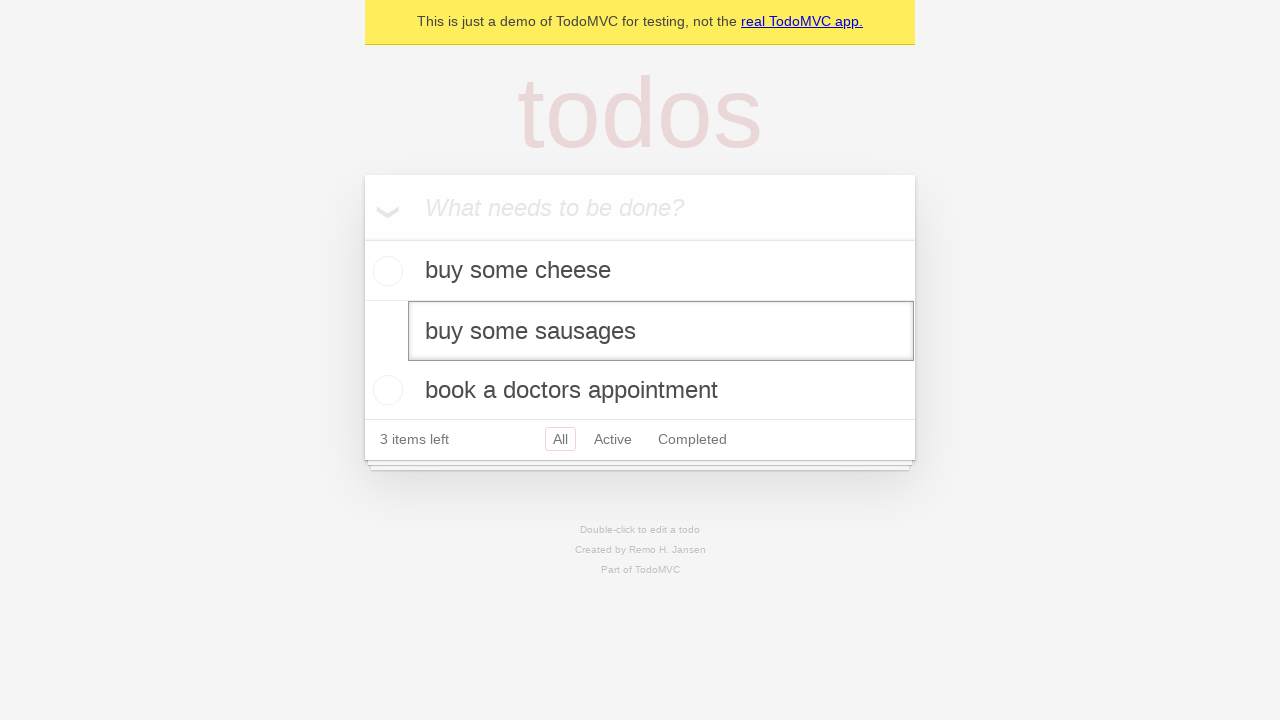

Pressed Enter to confirm the edited todo text on internal:testid=[data-testid="todo-item"s] >> nth=1 >> internal:role=textbox[nam
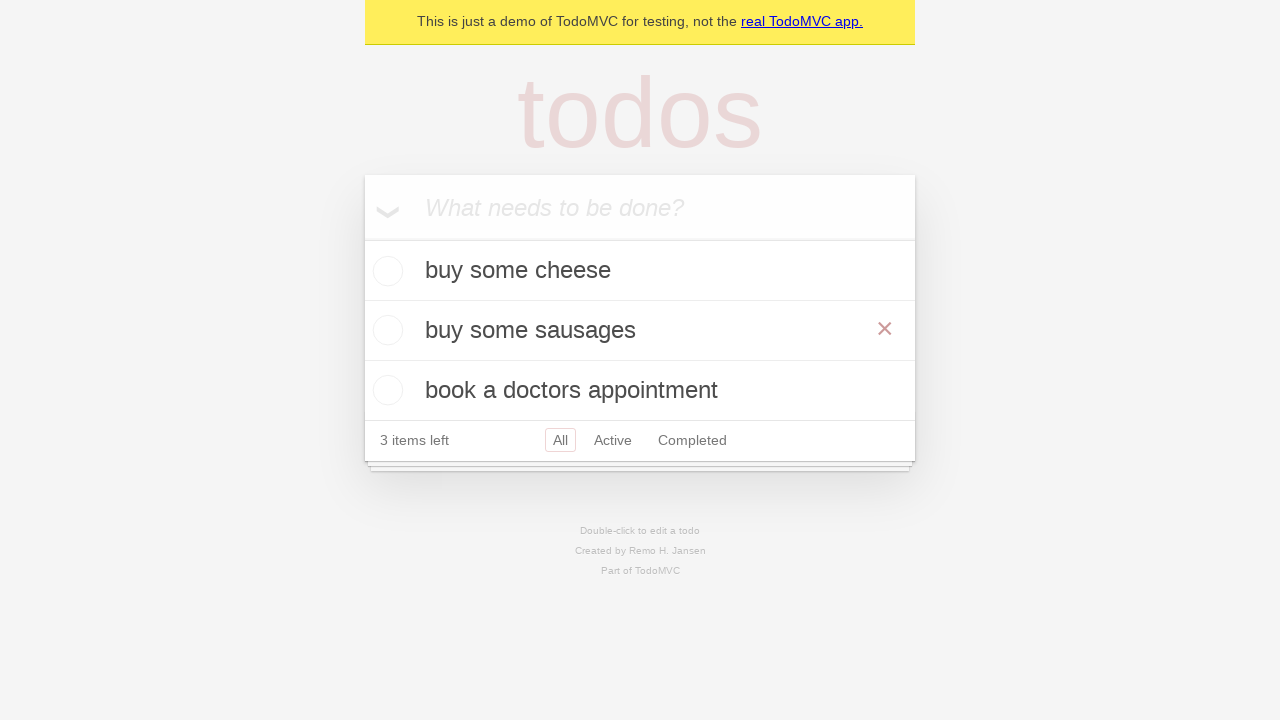

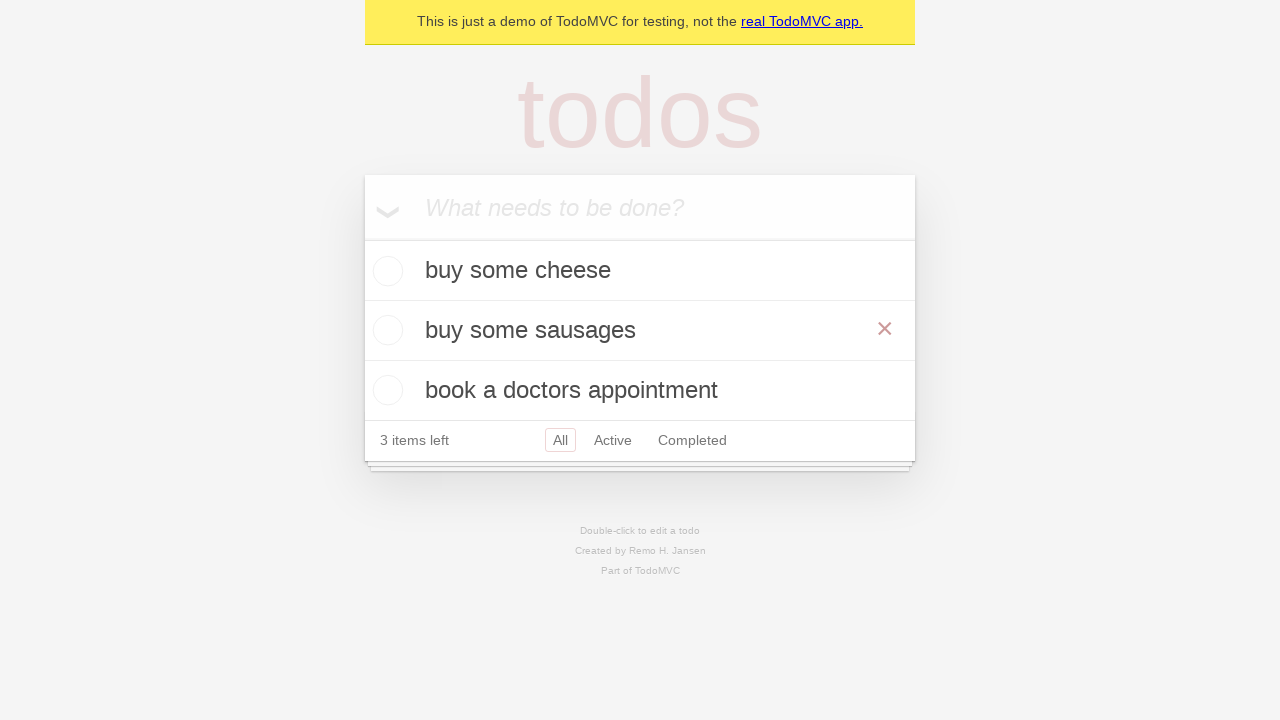